Tests e-commerce functionality by searching through a list of vegetable products and adding specific items (Cucumber, Brocolli, Beetroot) to the shopping cart

Starting URL: https://rahulshettyacademy.com/seleniumPractise/

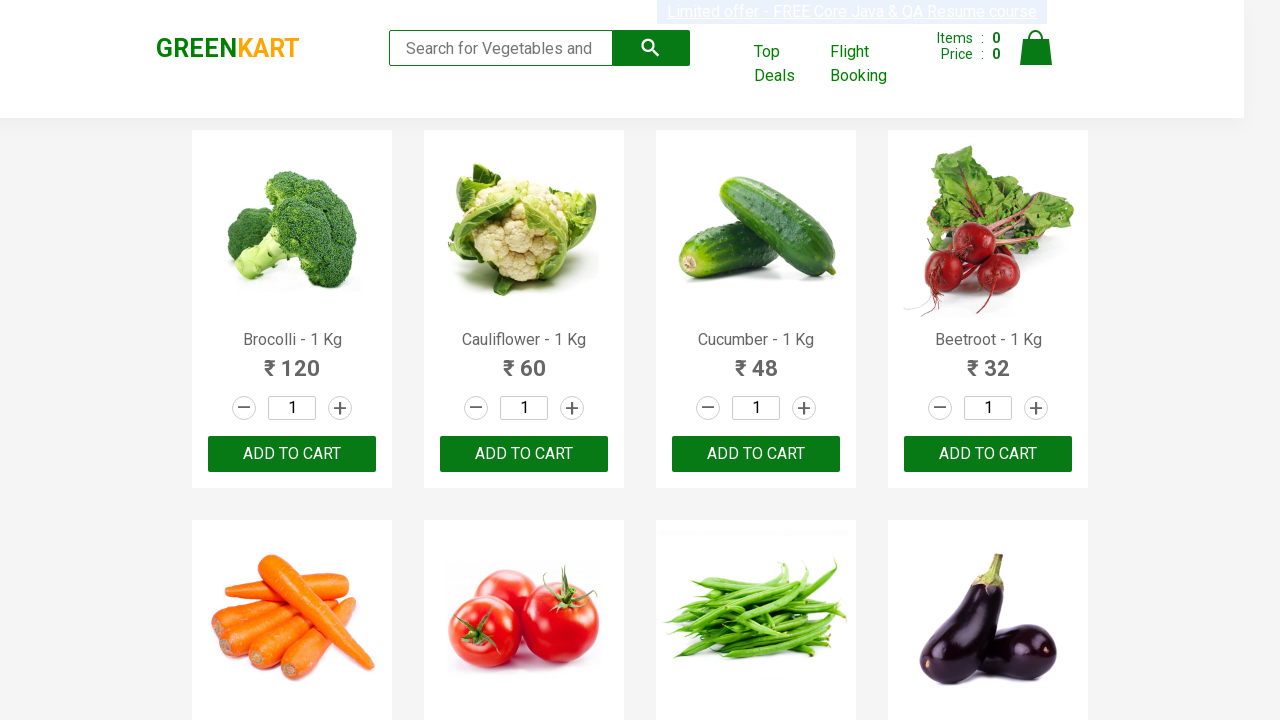

Waited for product list to load
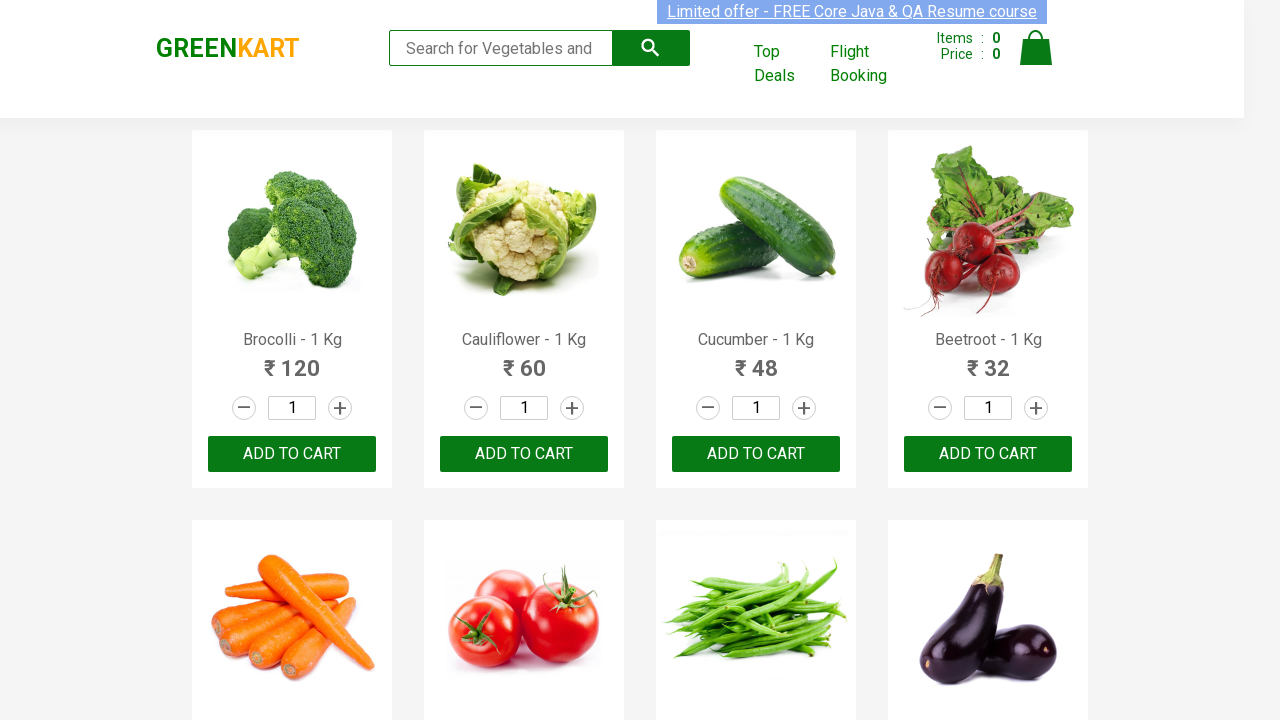

Retrieved all product elements from page
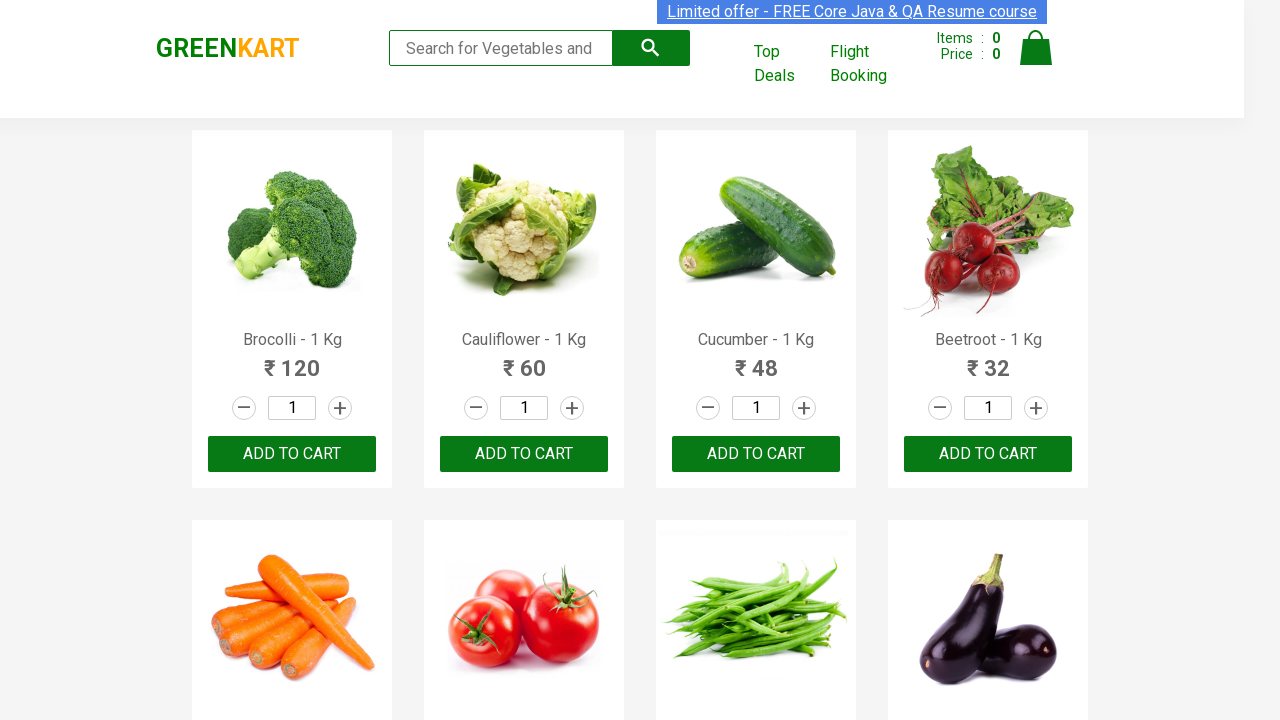

Found product 'Brocolli' in needed items list
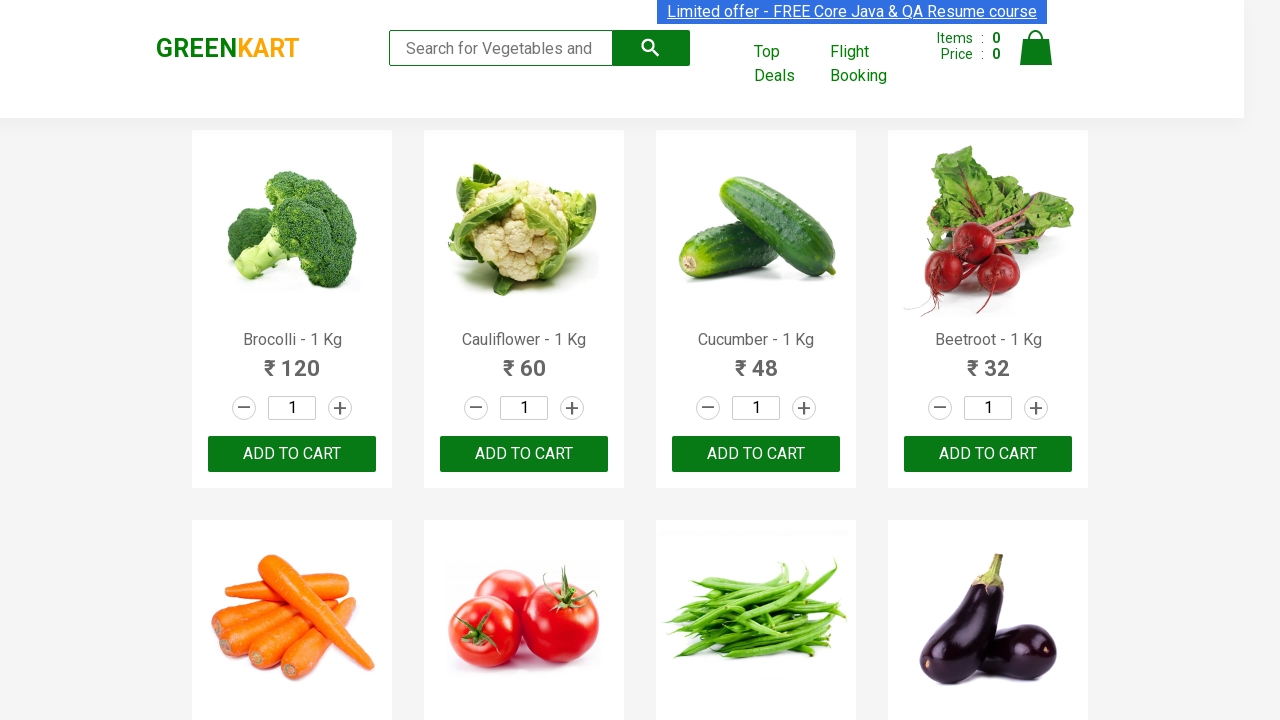

Added 'Brocolli' to shopping cart at (292, 454) on xpath=//div[@class='product-action']/button >> nth=0
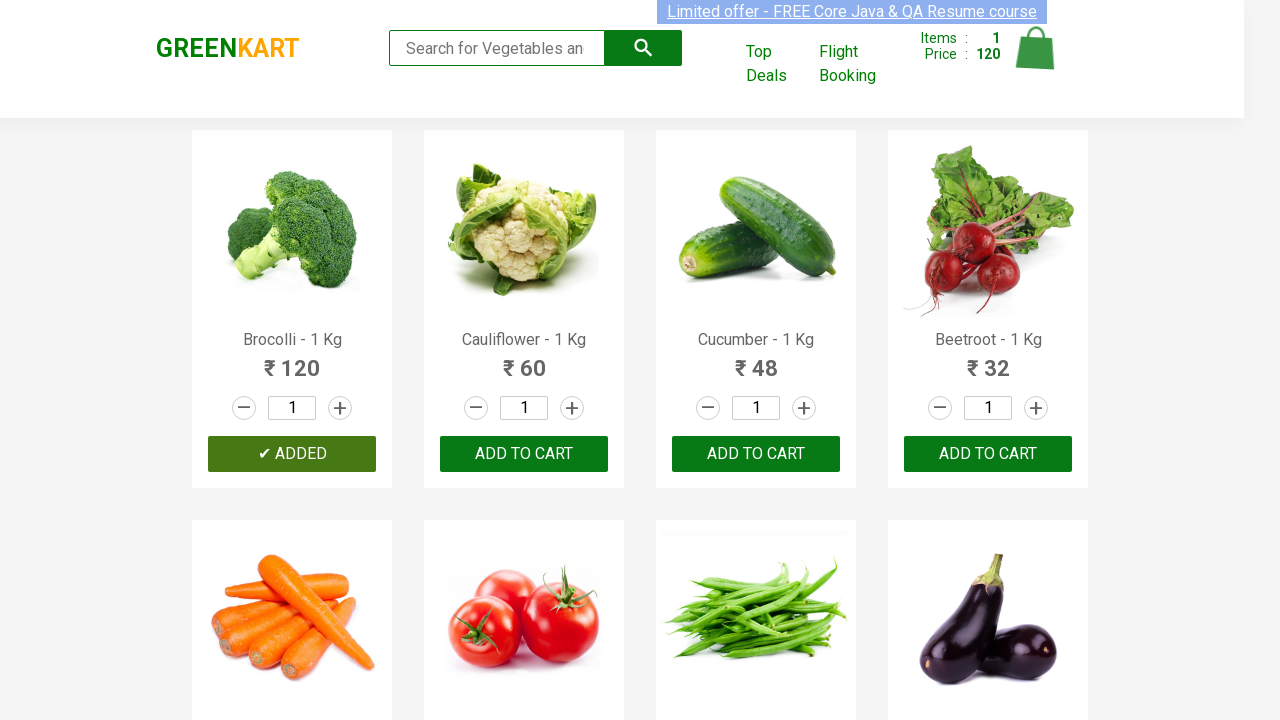

Found product 'Cucumber' in needed items list
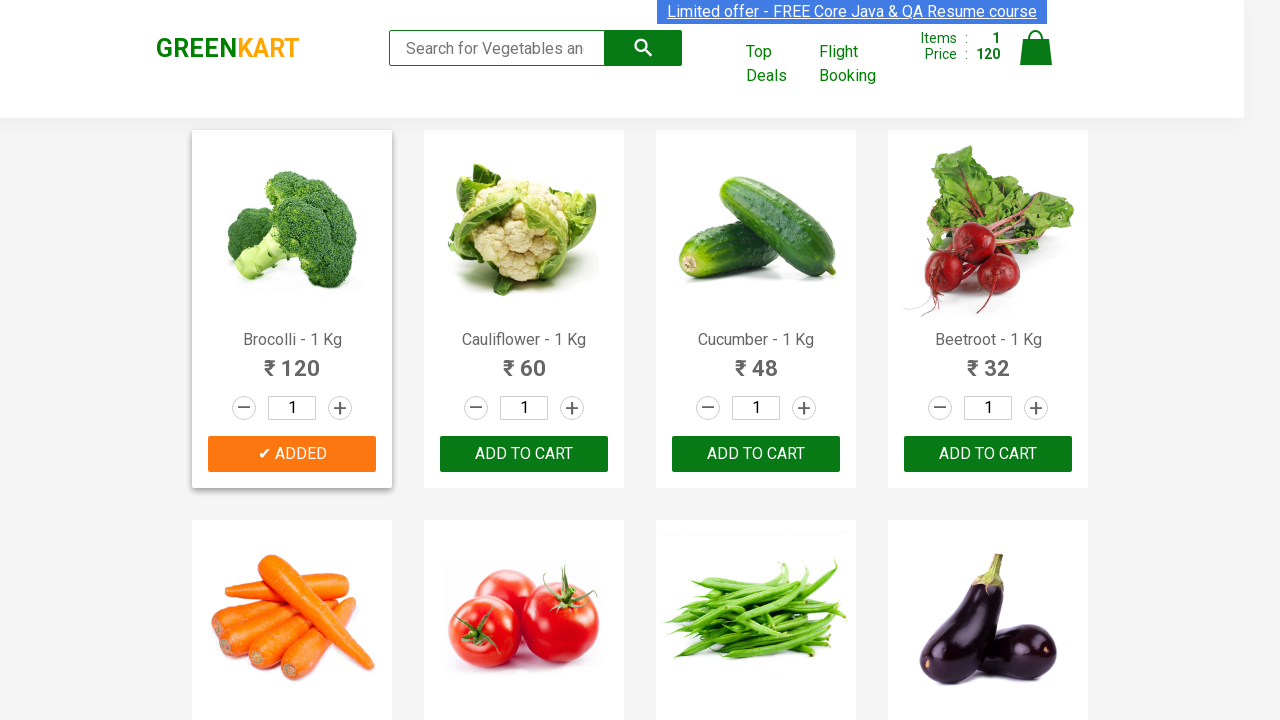

Added 'Cucumber' to shopping cart at (756, 454) on xpath=//div[@class='product-action']/button >> nth=2
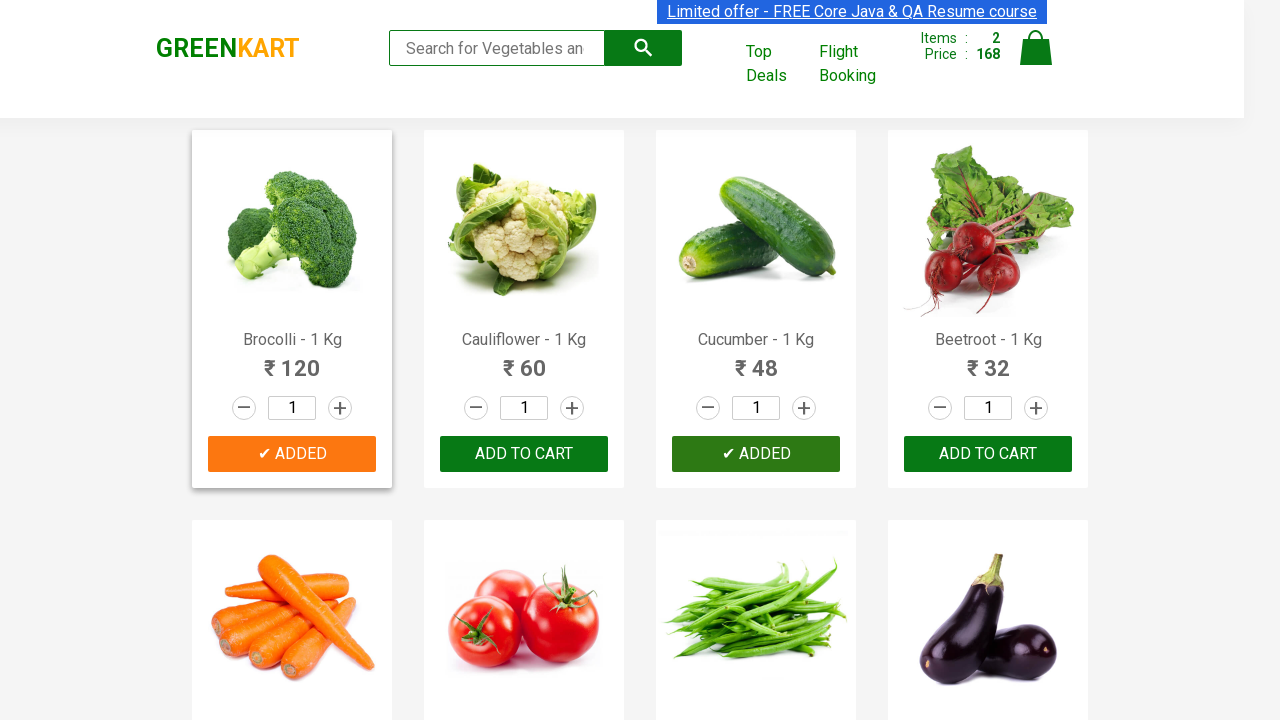

Found product 'Beetroot' in needed items list
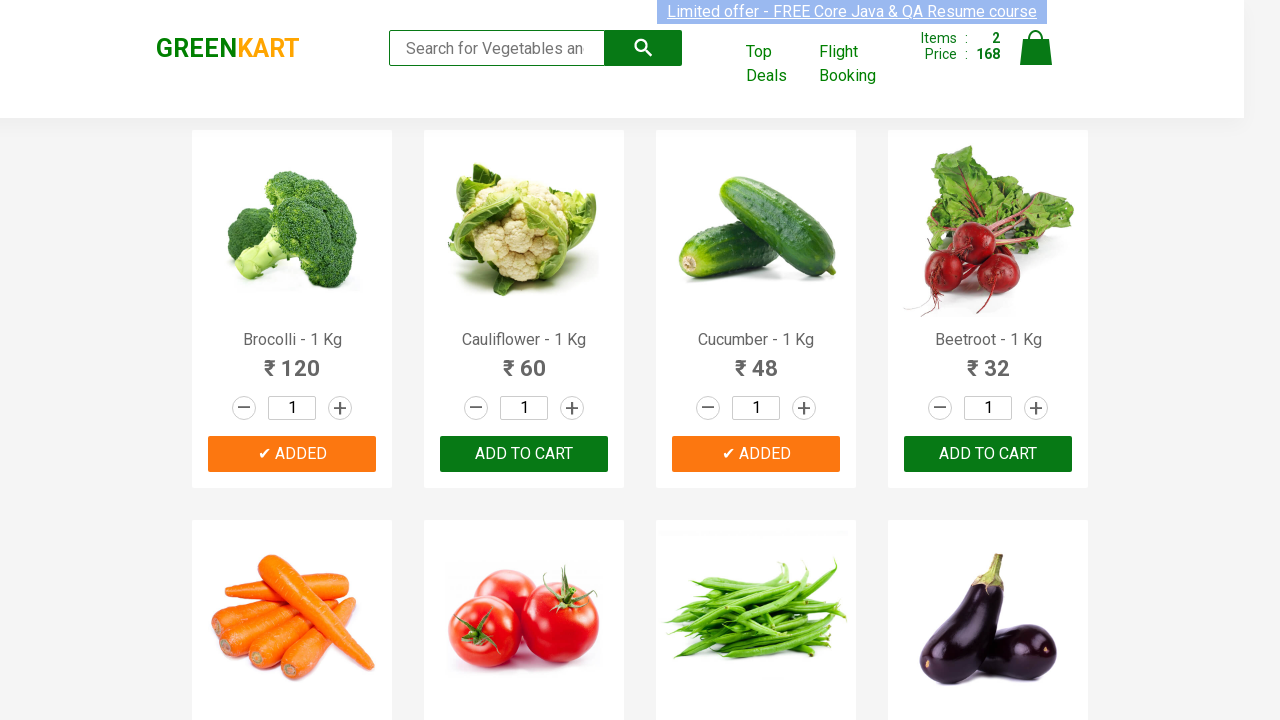

Added 'Beetroot' to shopping cart at (988, 454) on xpath=//div[@class='product-action']/button >> nth=3
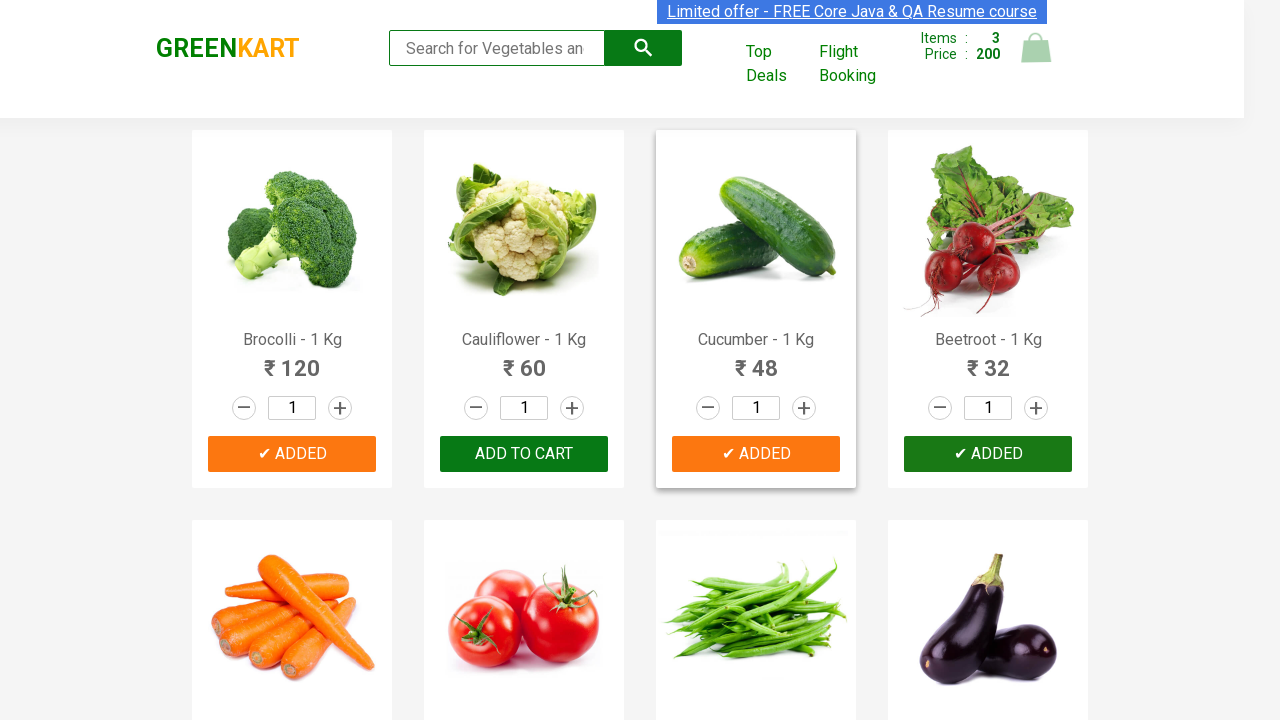

Successfully added all 3 required items (Cucumber, Brocolli, Beetroot) to cart
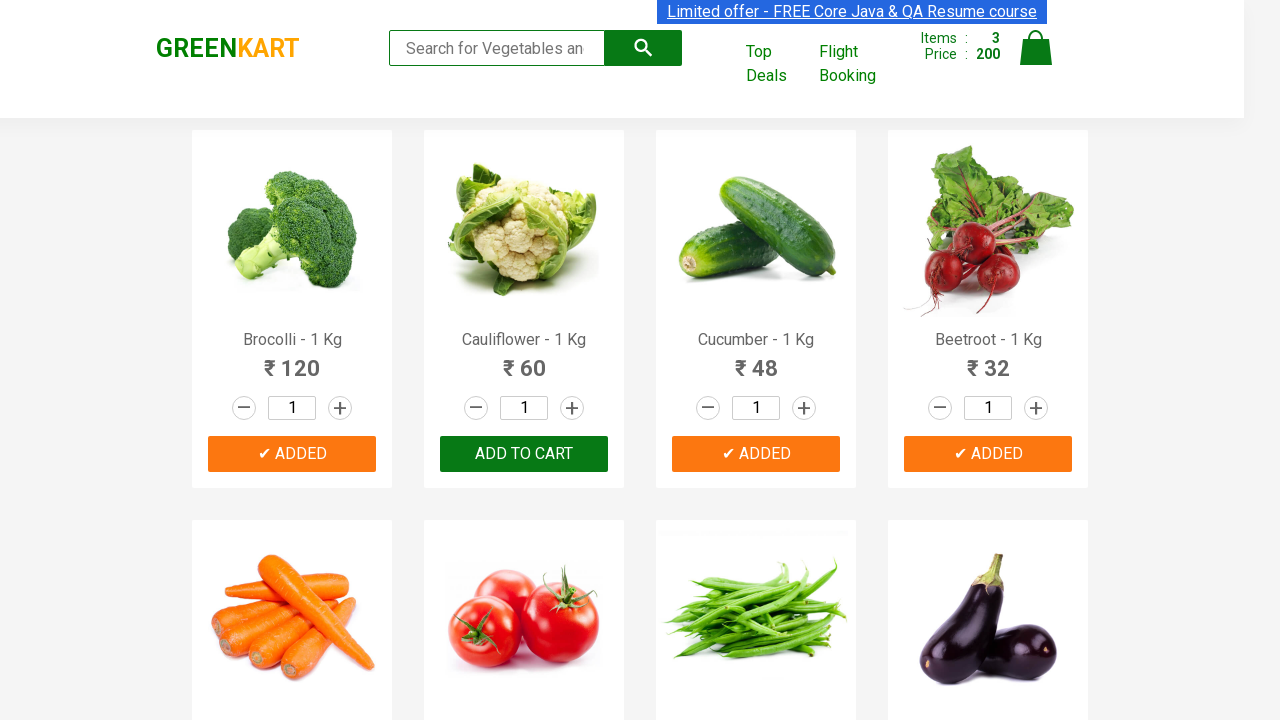

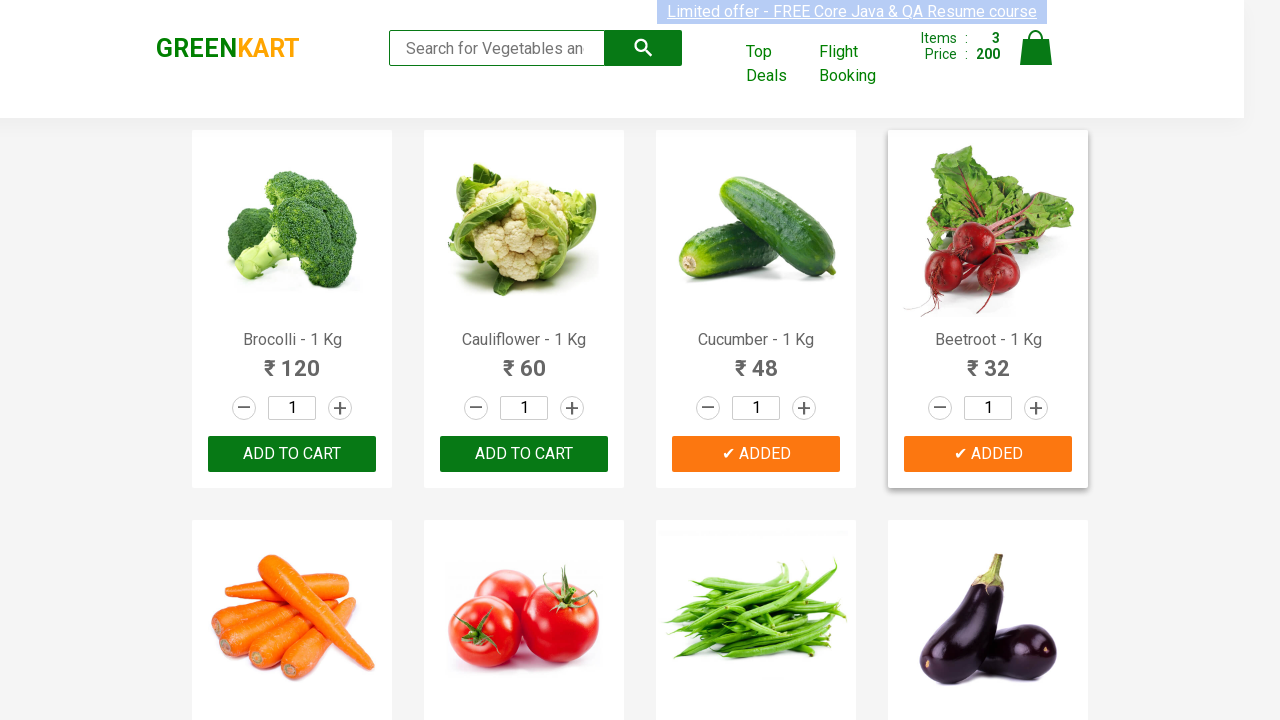